Tests JavaScript alert popup handling by clicking a button to trigger an alert, accepting it, and then clicking another button on a demo alerts page.

Starting URL: https://skpatro.github.io/demo/alerts/

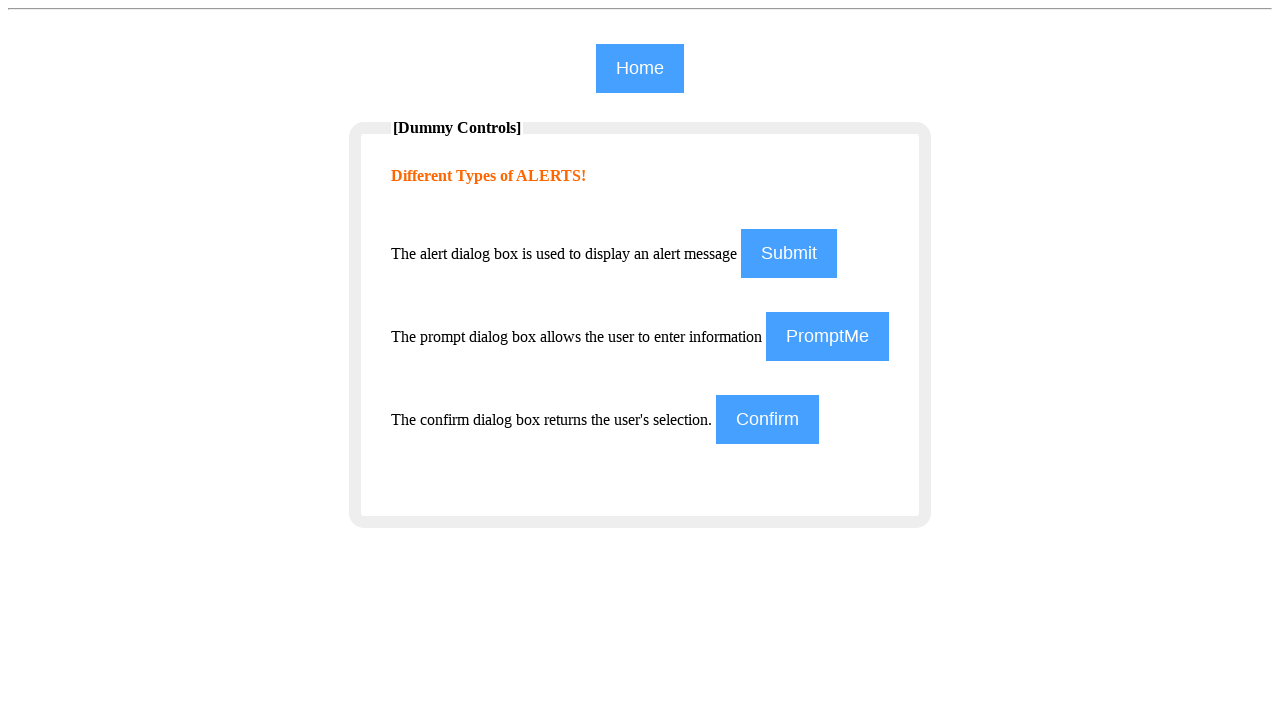

Set up dialog handler to accept alerts
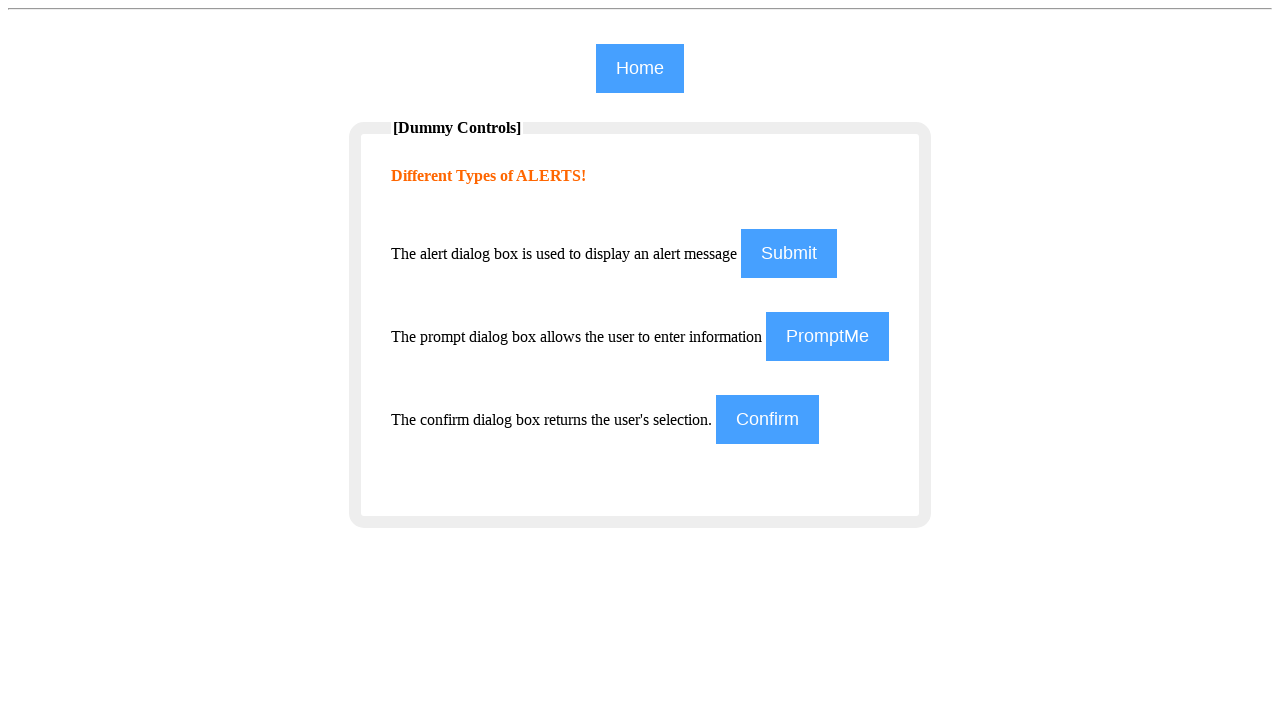

Clicked the 4th button to trigger JavaScript alert at (768, 420) on (//input[@class='btn'])[4]
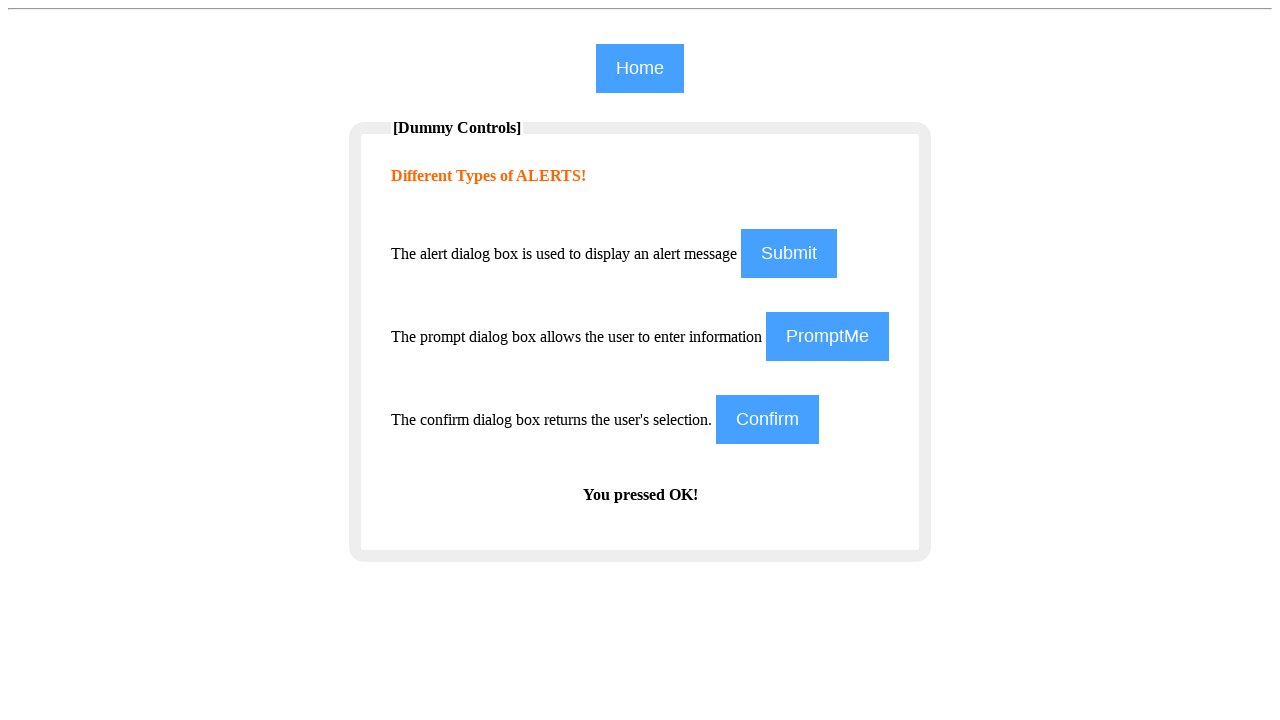

Waited for alert to be processed
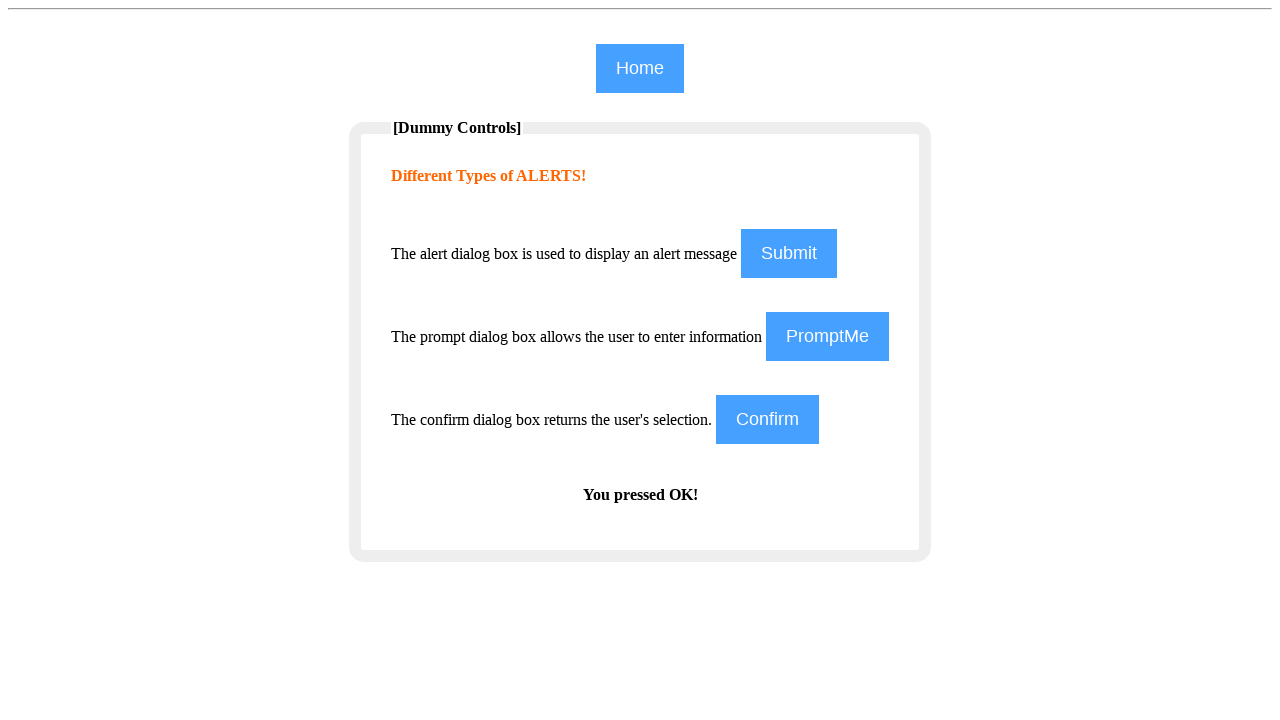

Clicked the 1st button on the alerts page at (640, 68) on (//input[@class='btn'])[1]
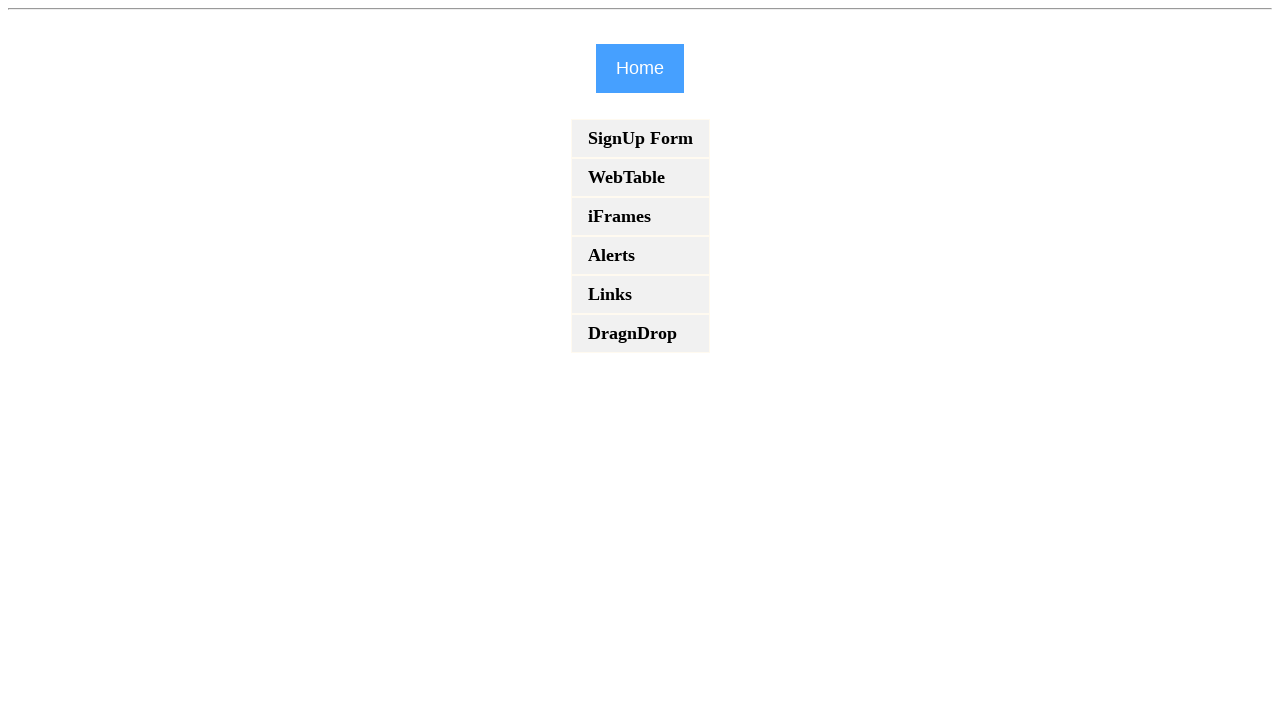

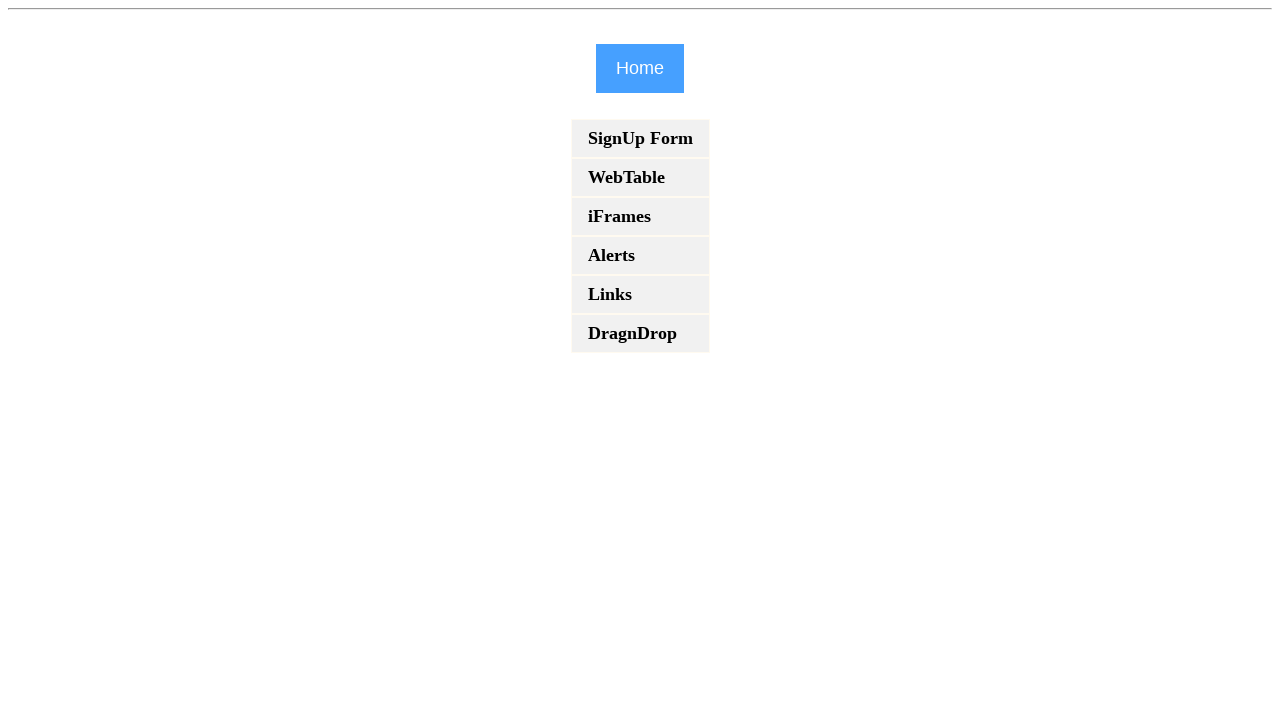